Tests JavaScript functionality compatibility by navigating to JSON page, filling in JSON data, and formatting it to verify the page's JavaScript features work correctly.

Starting URL: https://www.001236.xyz/en/json

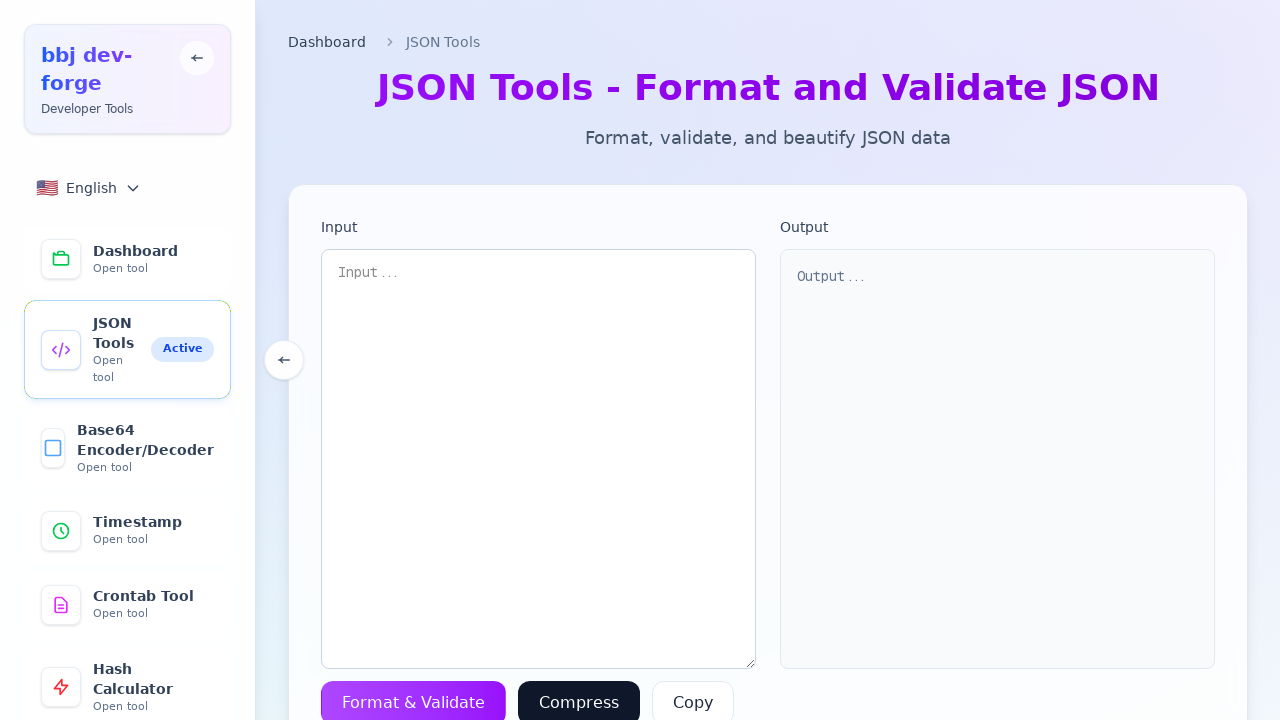

Filled textarea with test JSON data: {"js_test": true} on textarea
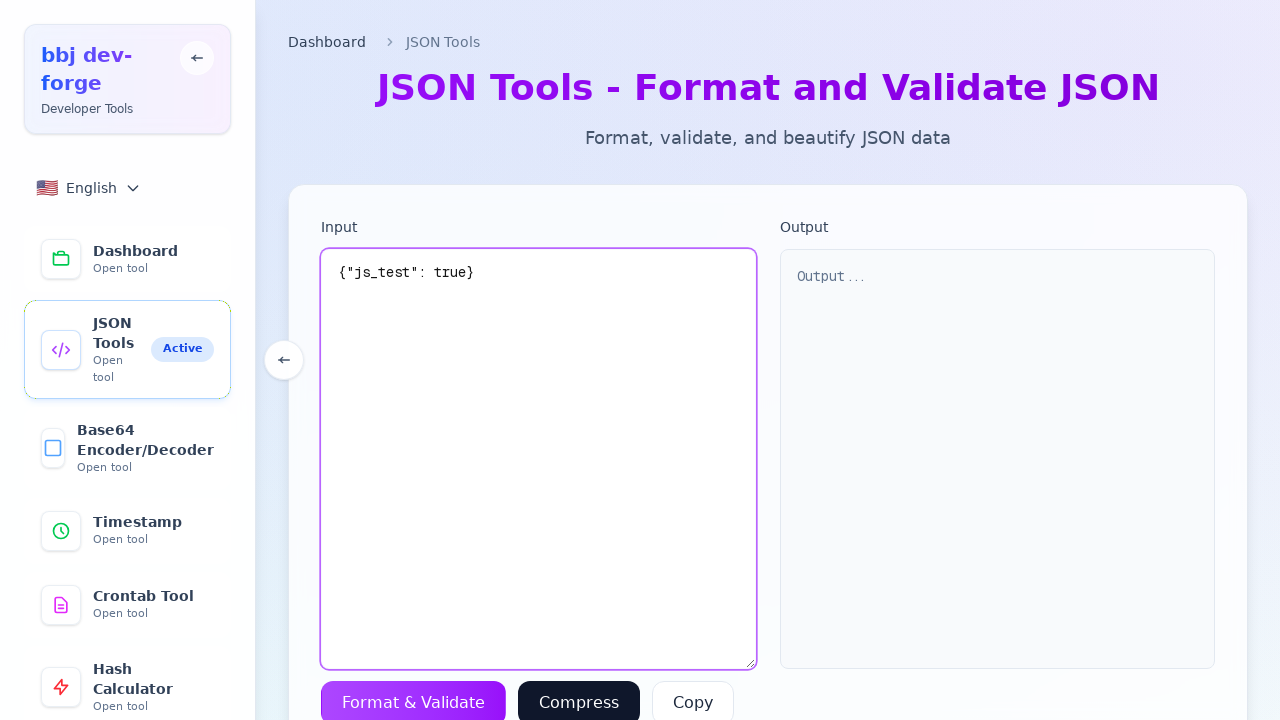

Clicked Format button to format JSON at (414, 698) on button >> internal:has-text="Format"i
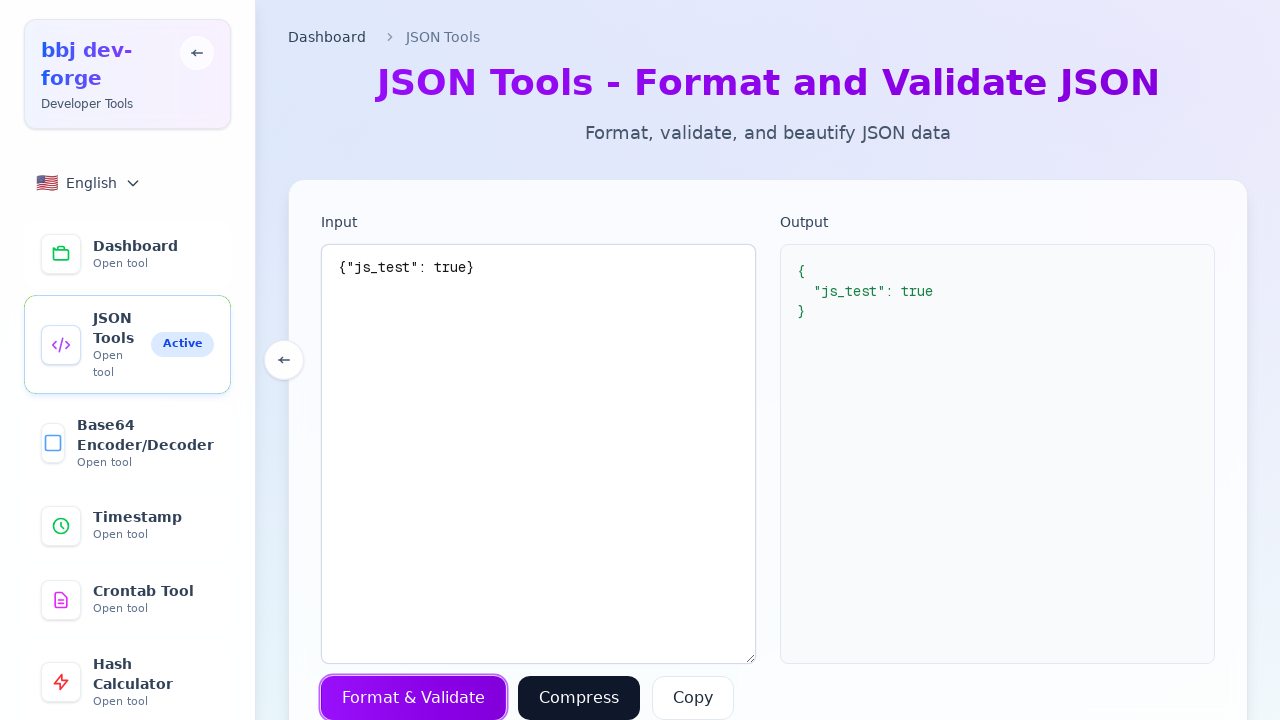

Formatted JSON output loaded in pre element
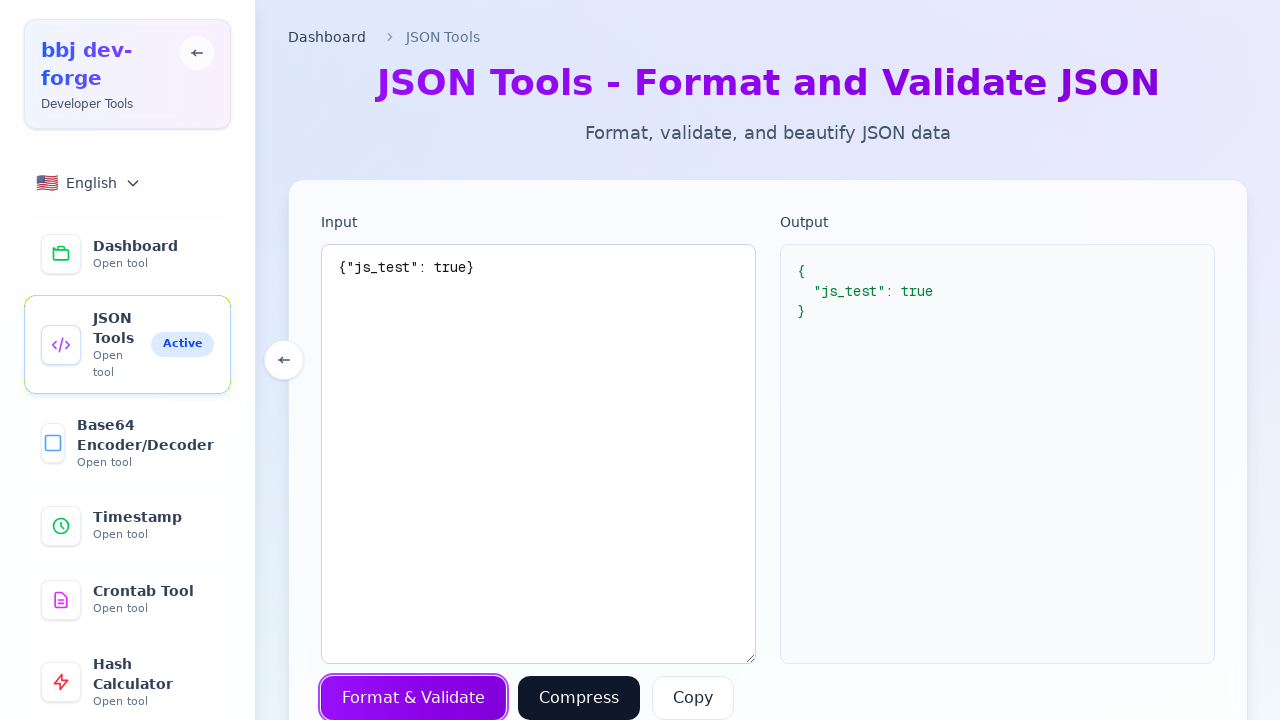

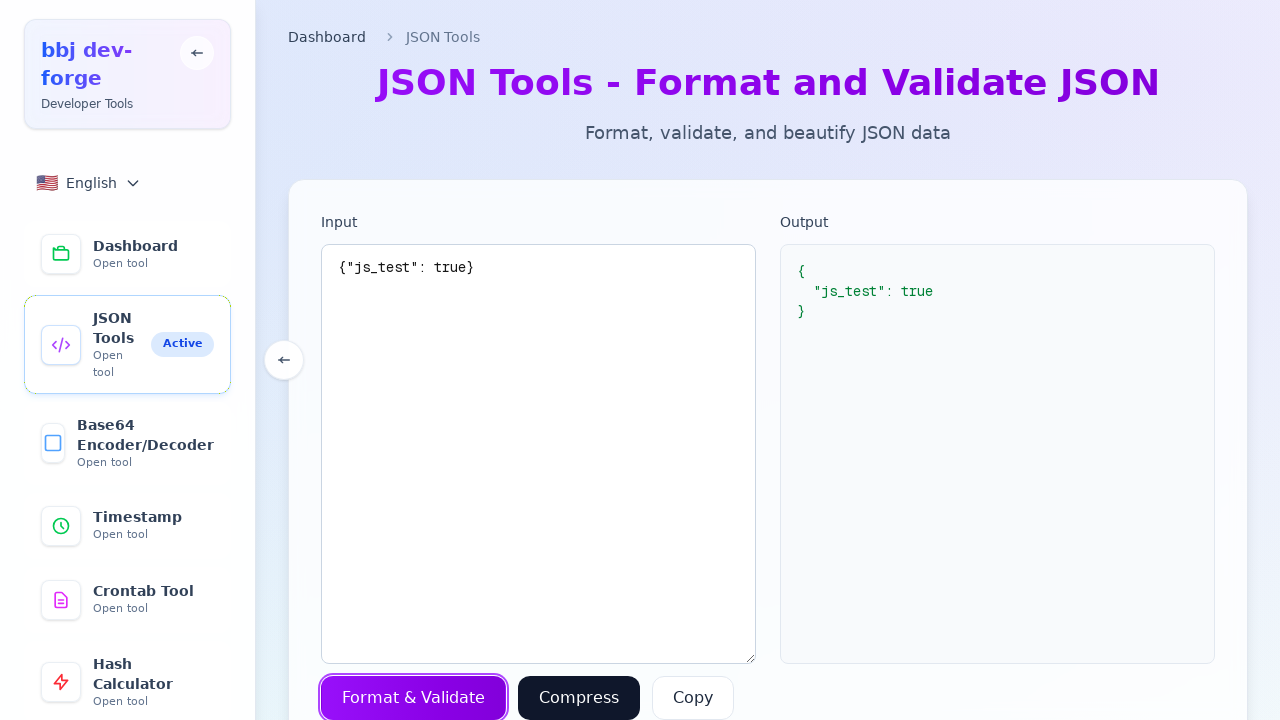